Tests the search functionality by filling in a search query and pressing Enter to submit, then verifies navigation to the search results page

Starting URL: https://www.wilsonka.cz/

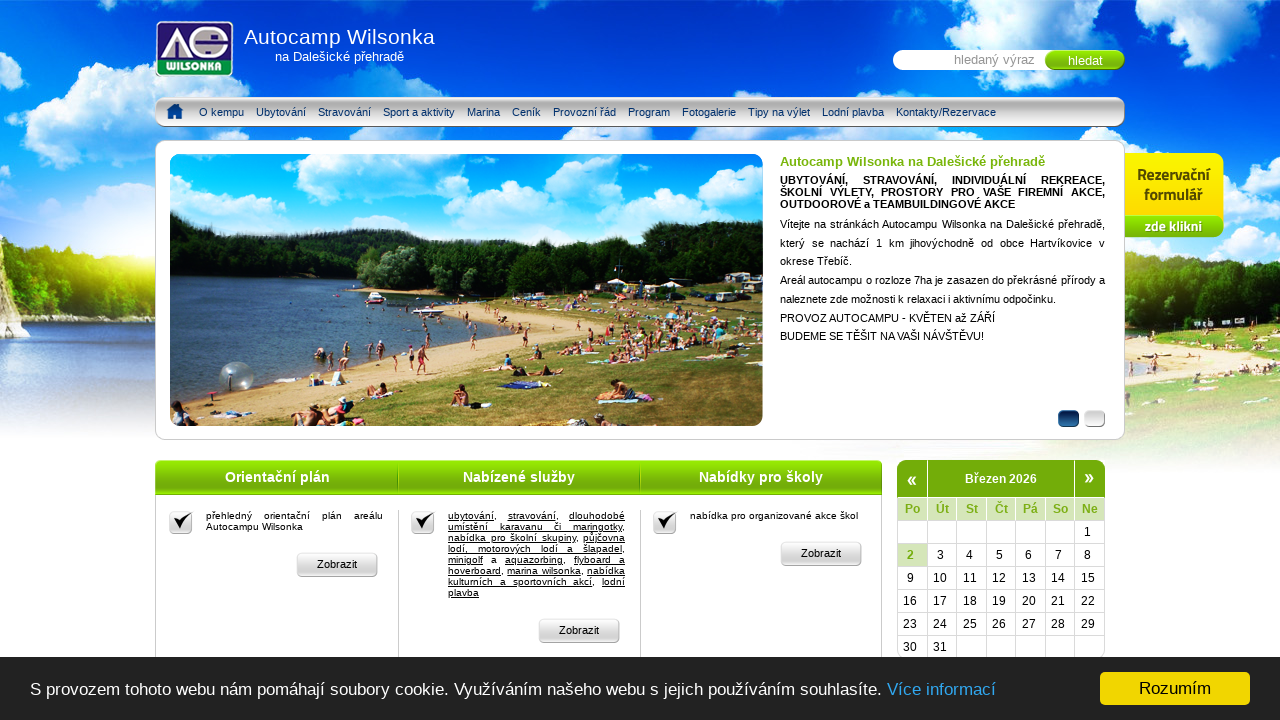

Filled search field with 'Provozní řád' on #hlavni > div.hlavicka.home > form > fieldset > input.fraze
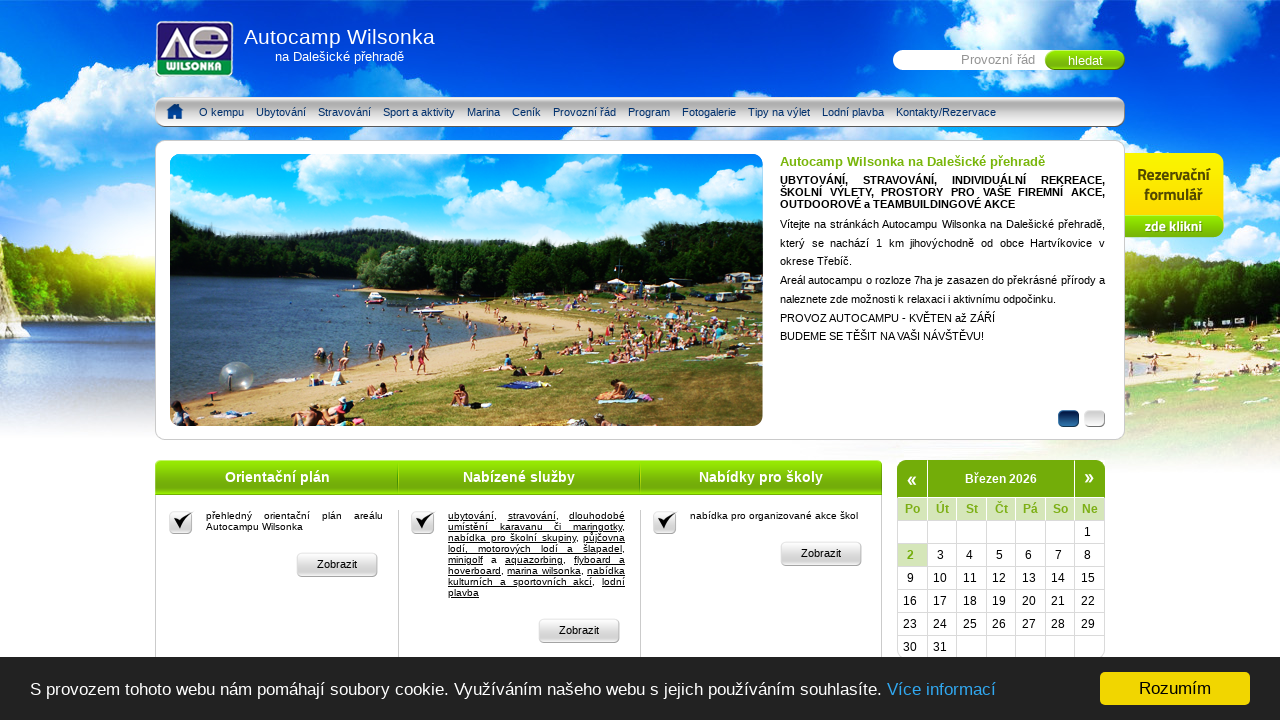

Pressed Enter to submit search query on #hlavni > div.hlavicka.home > form > fieldset > input.fraze
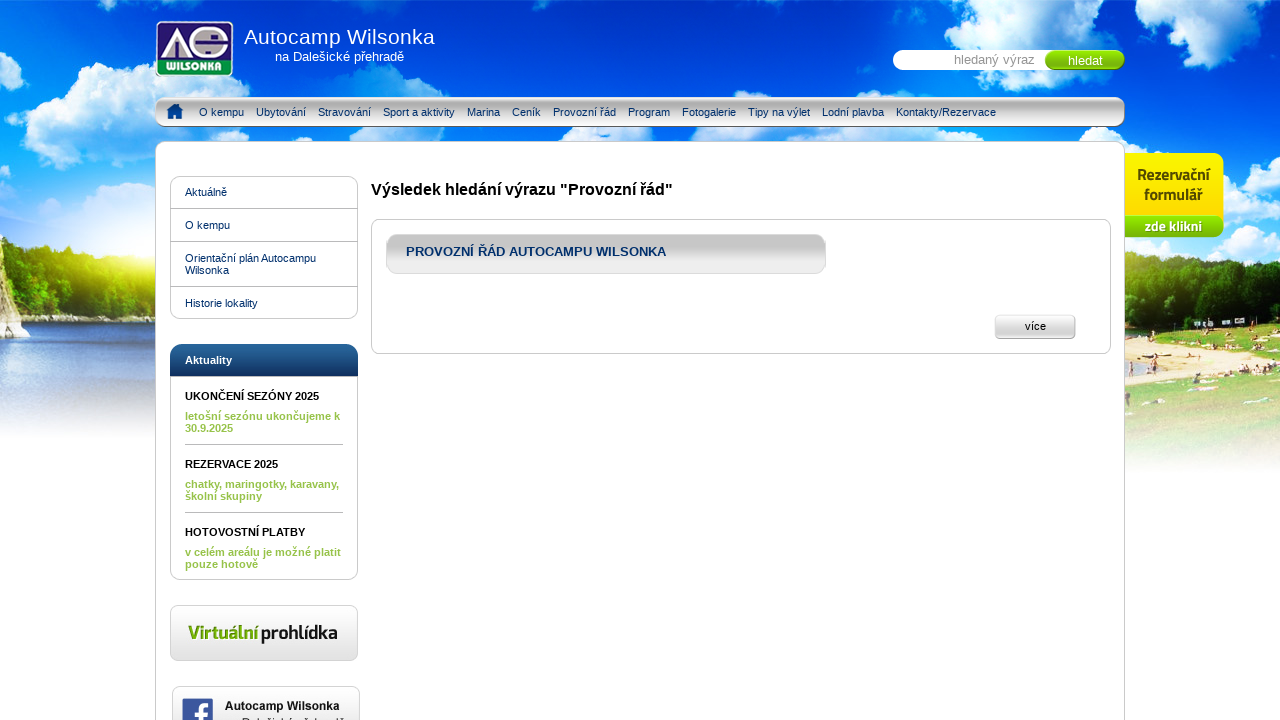

Navigated to search results page
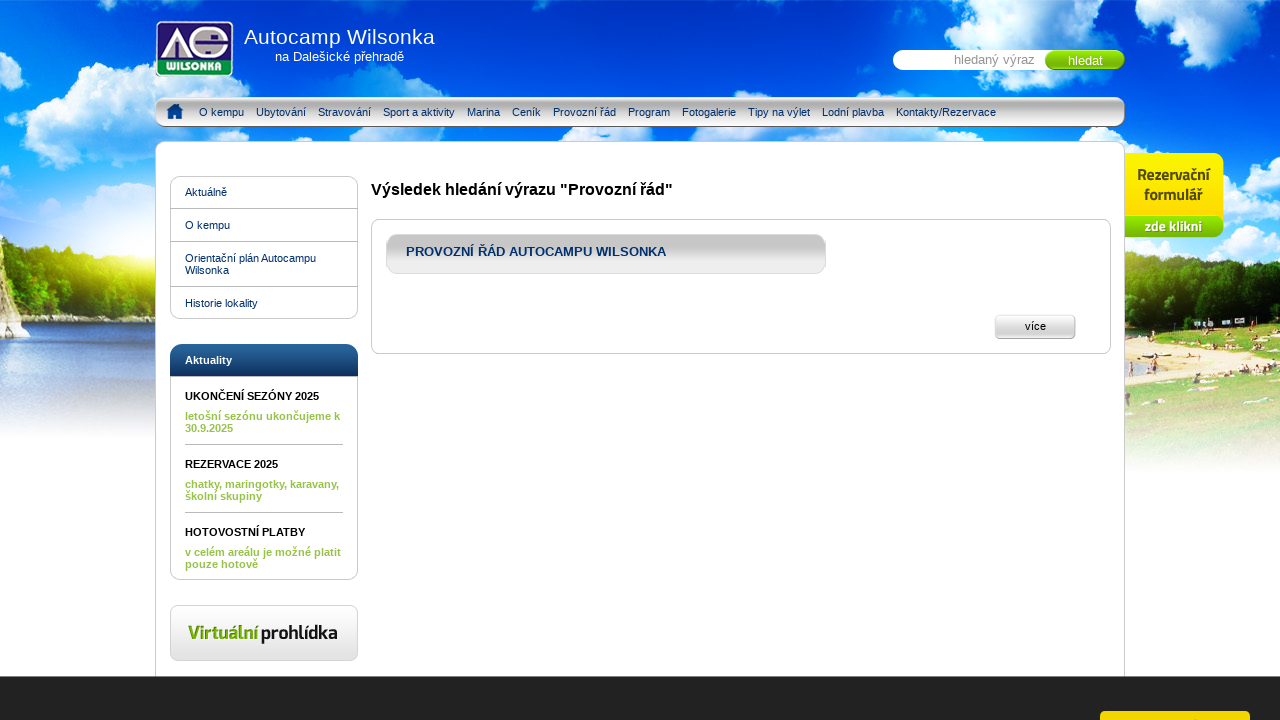

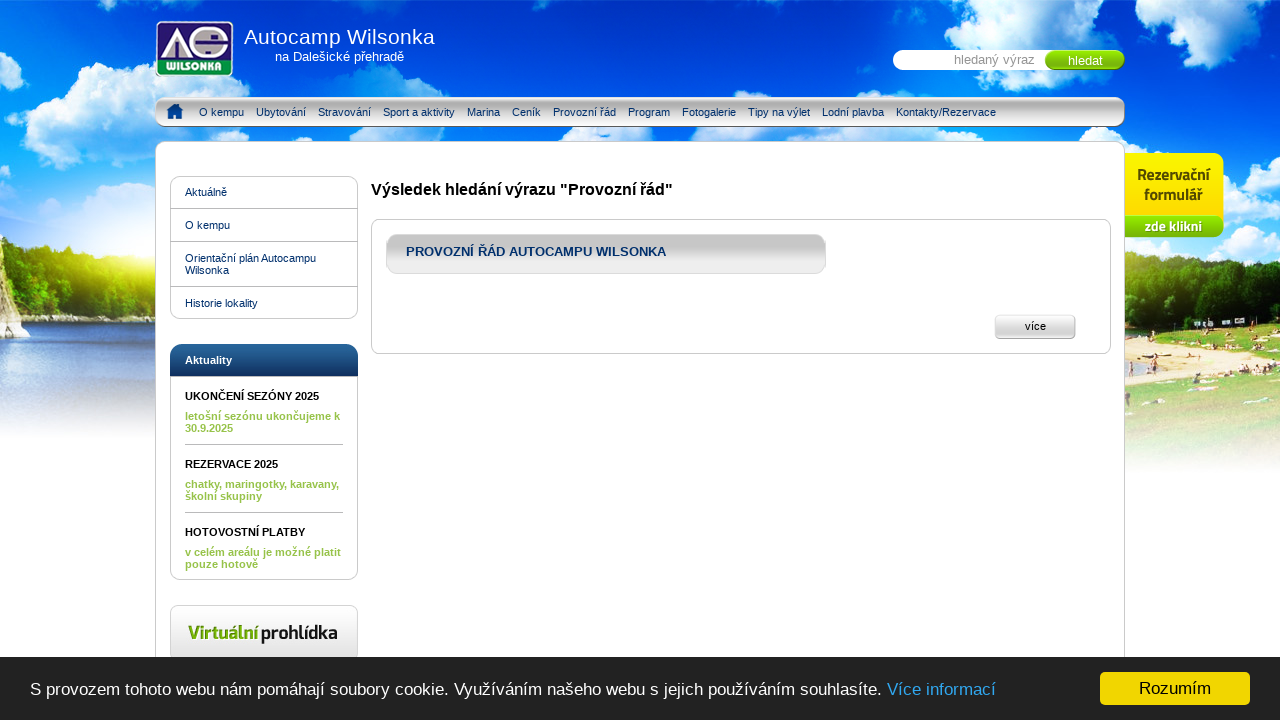